Tests drag and drop functionality by dragging element A to element B's position

Starting URL: http://the-internet.herokuapp.com/drag_and_drop

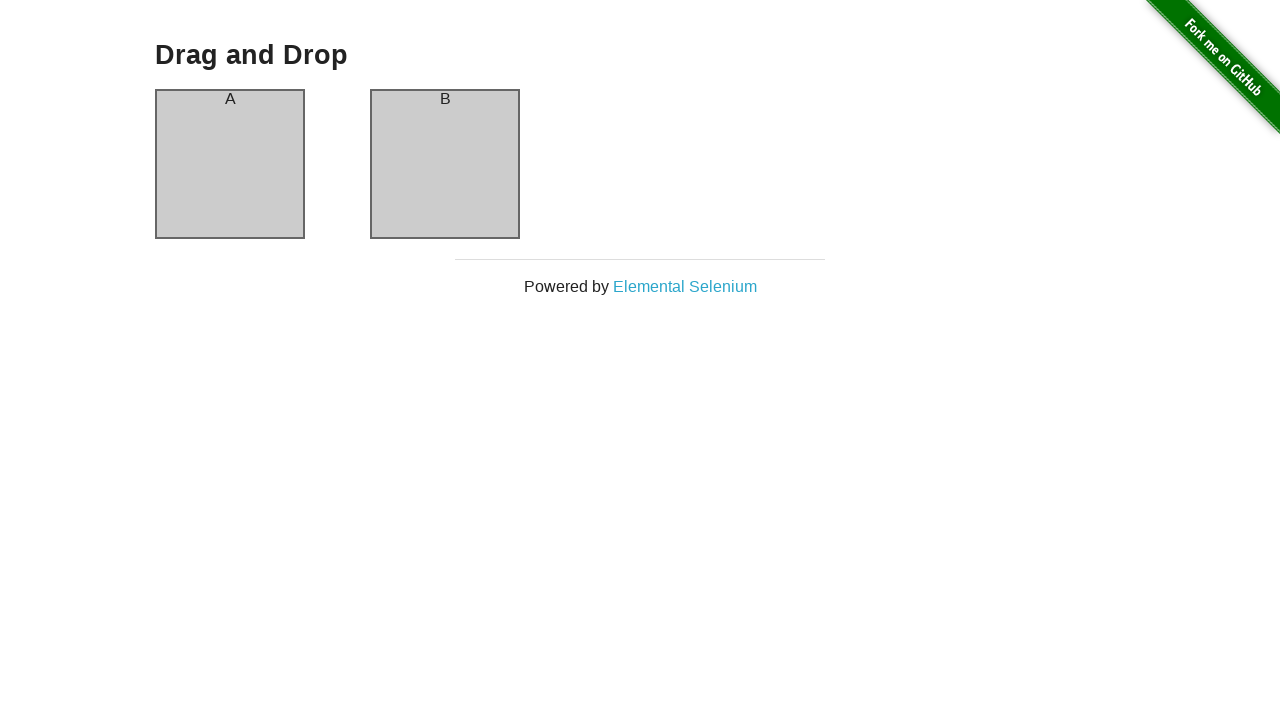

Waited for element A to be available
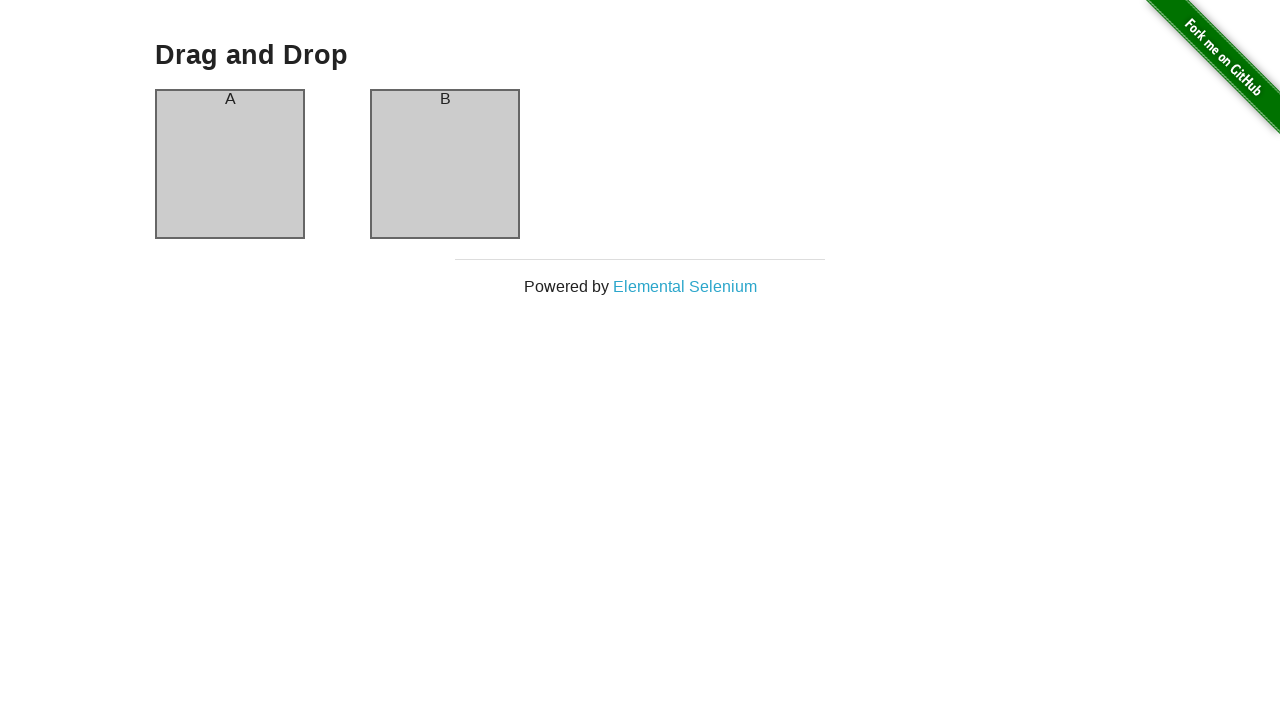

Waited for element B to be available
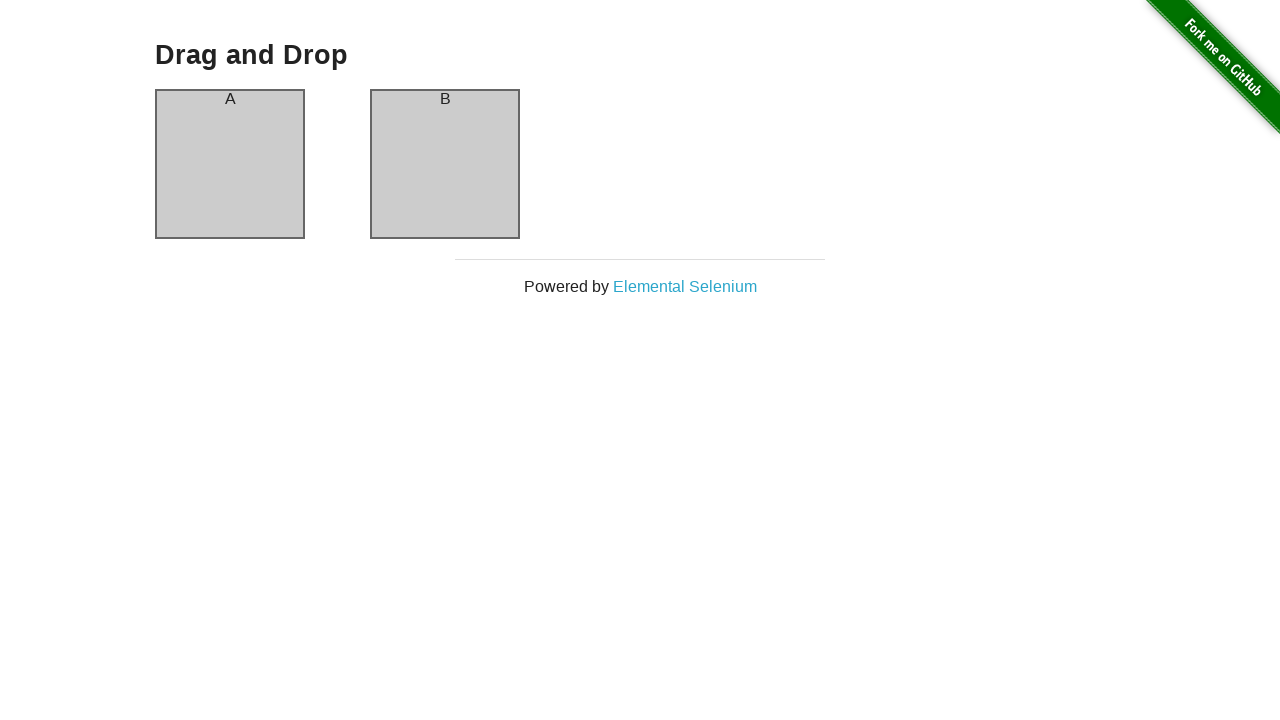

Dragged element A to element B's position at (445, 164)
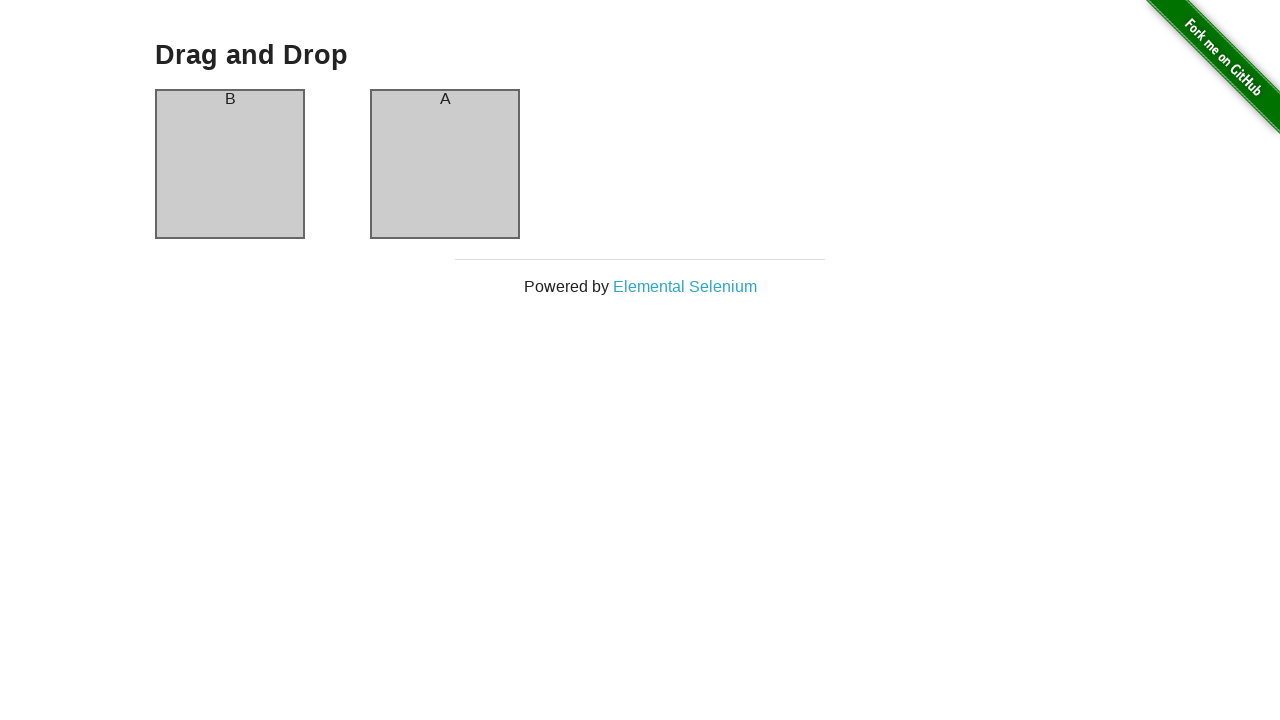

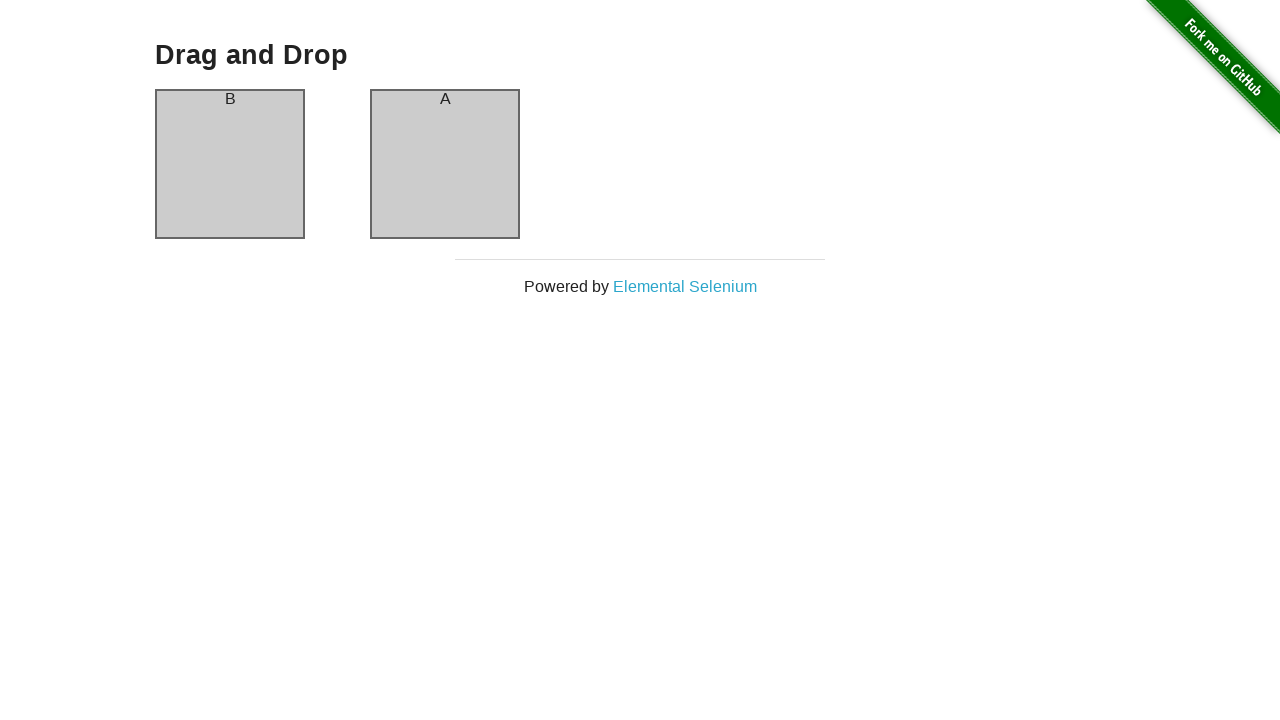